Tests hotel search functionality by clearing and entering a location in the search field, then submitting the search

Starting URL: https://www.hoteltonight.com/

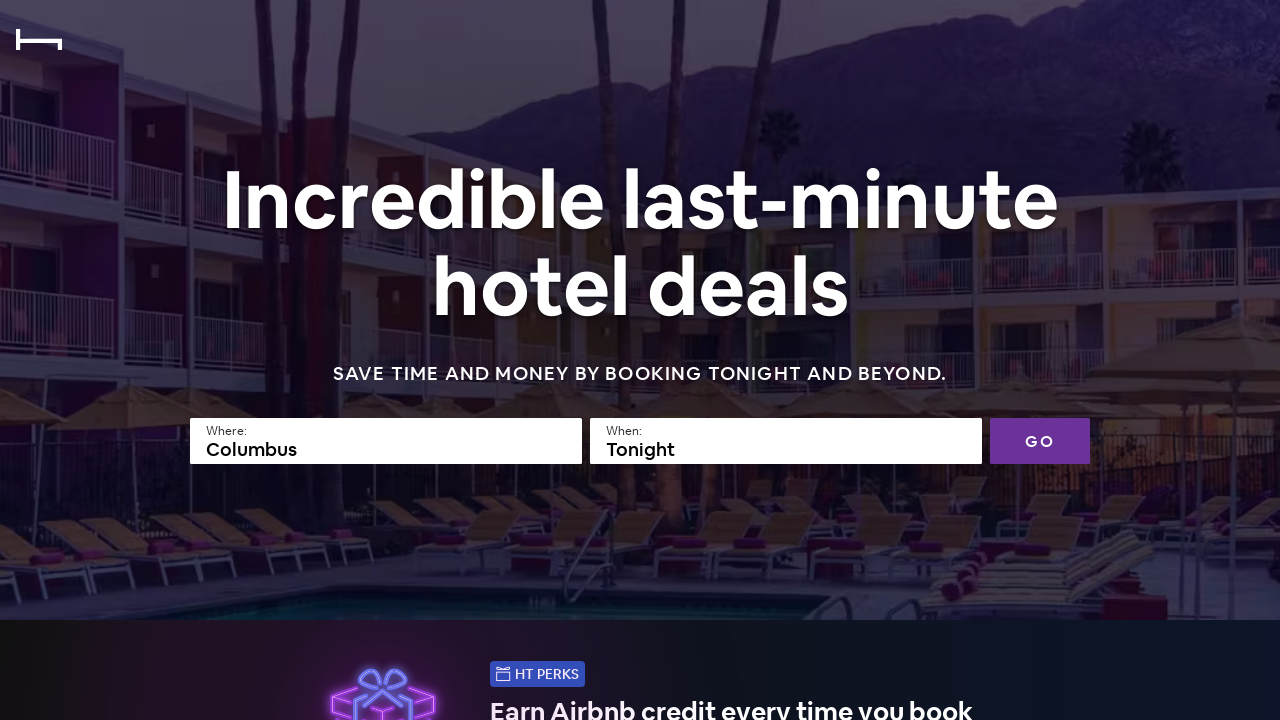

Clicked on the search field to focus it at (386, 441) on input[name='searchfield']
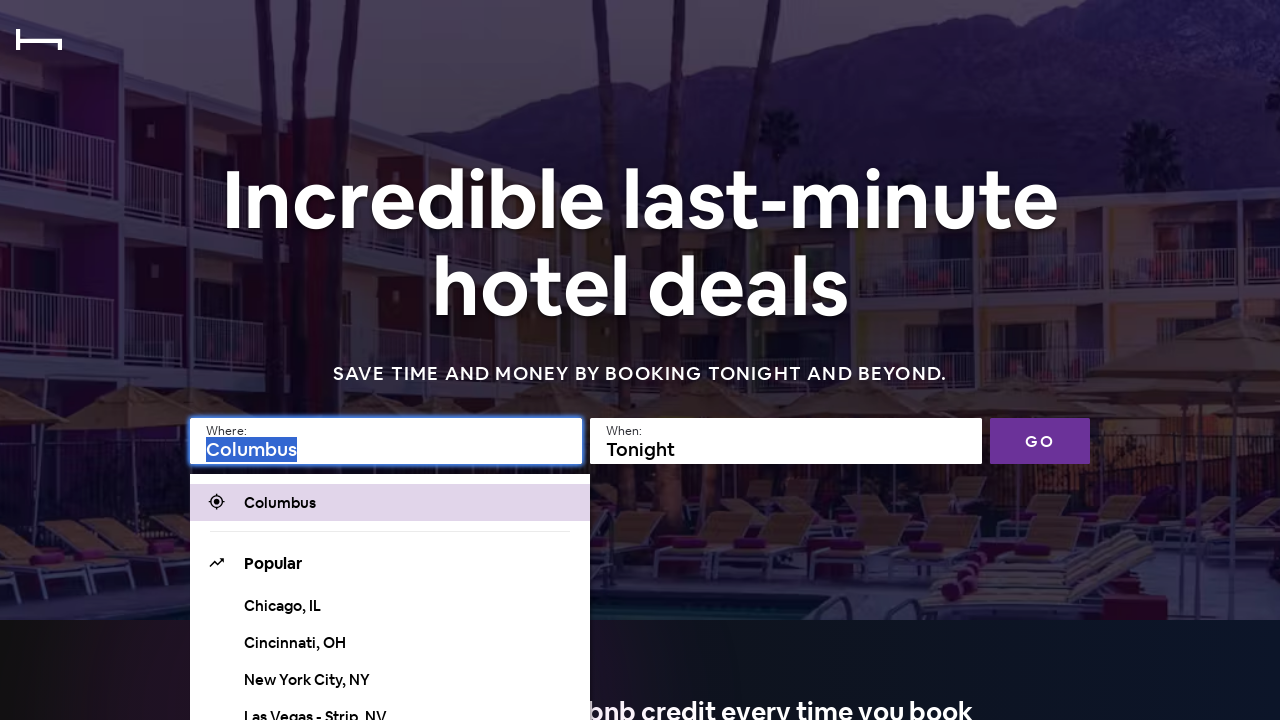

Selected all text in search field using Ctrl+A on input[name='searchfield']
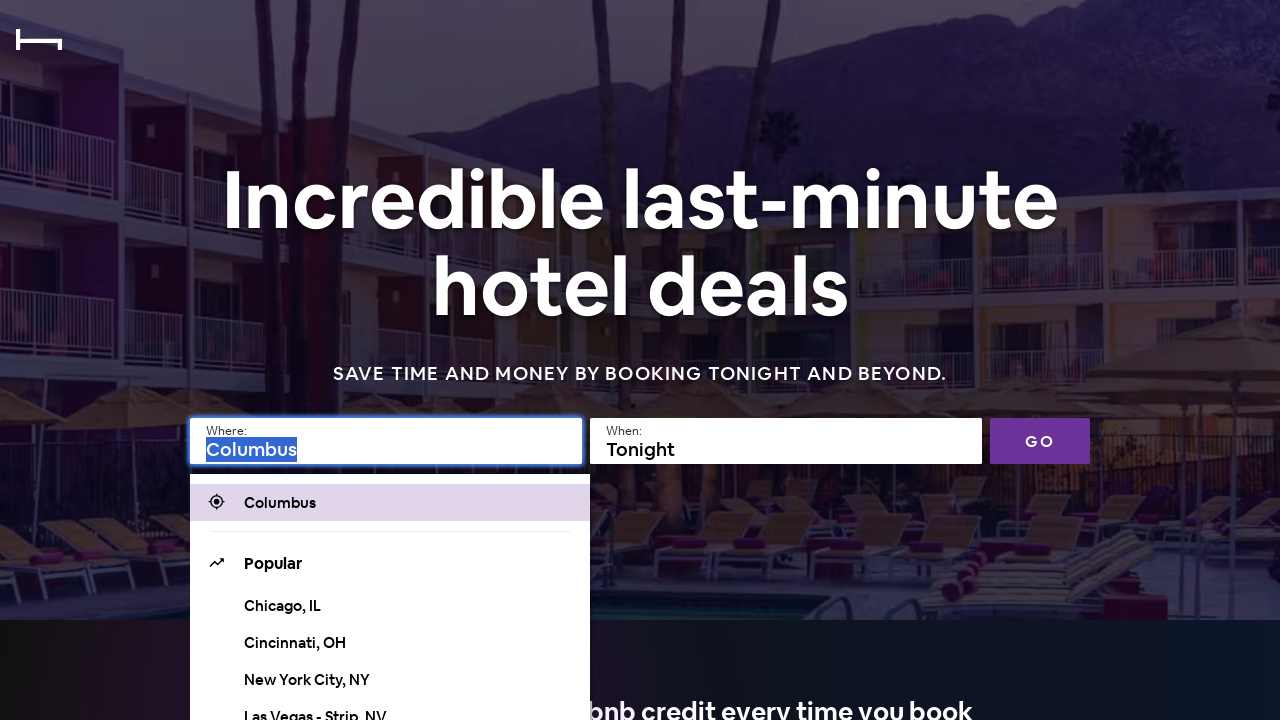

Cleared search field by pressing Backspace on input[name='searchfield']
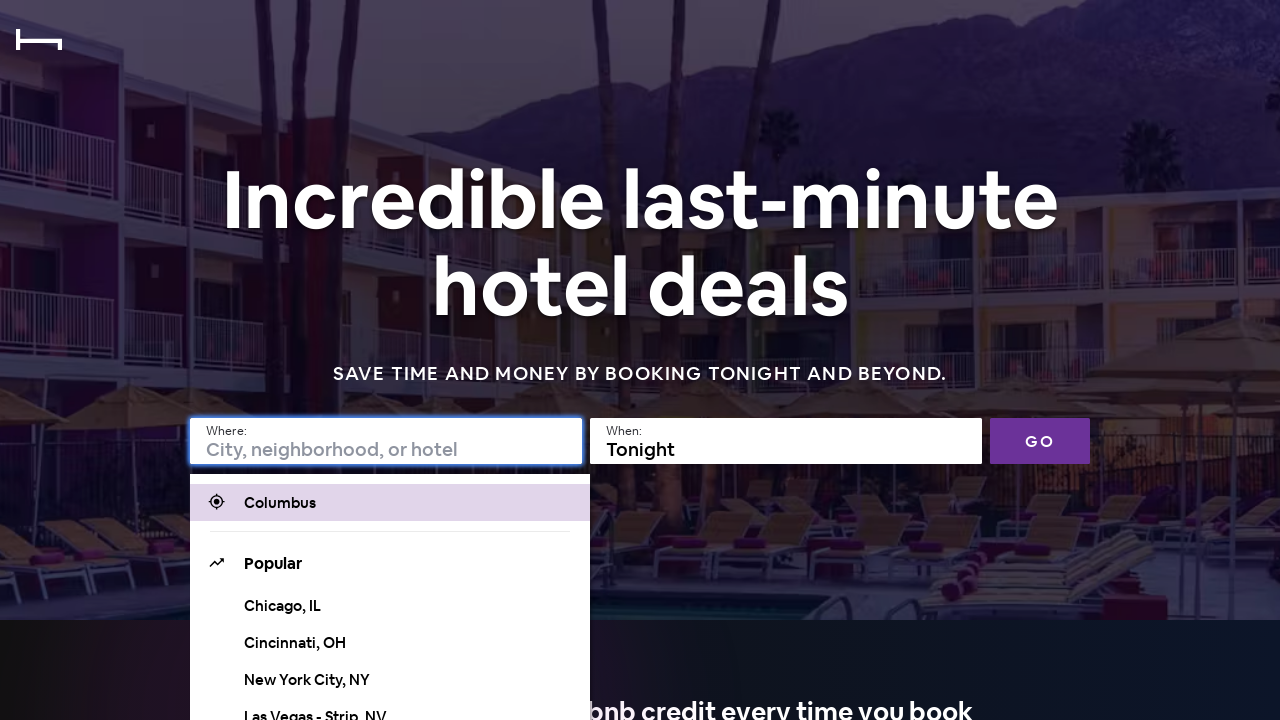

Filled search field with 'Washington DC' on input[name='searchfield']
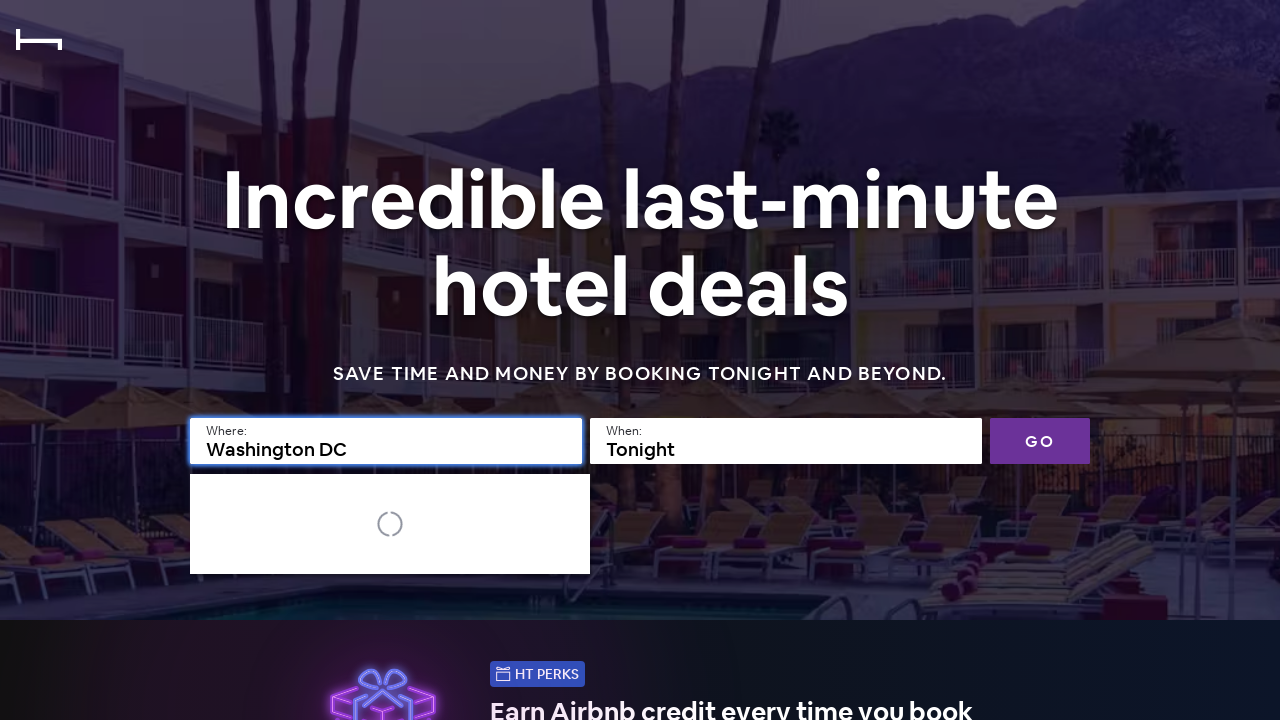

Clicked the find hotels button to submit search at (1032, 441) on button[data-aid='find-hotels-btn']
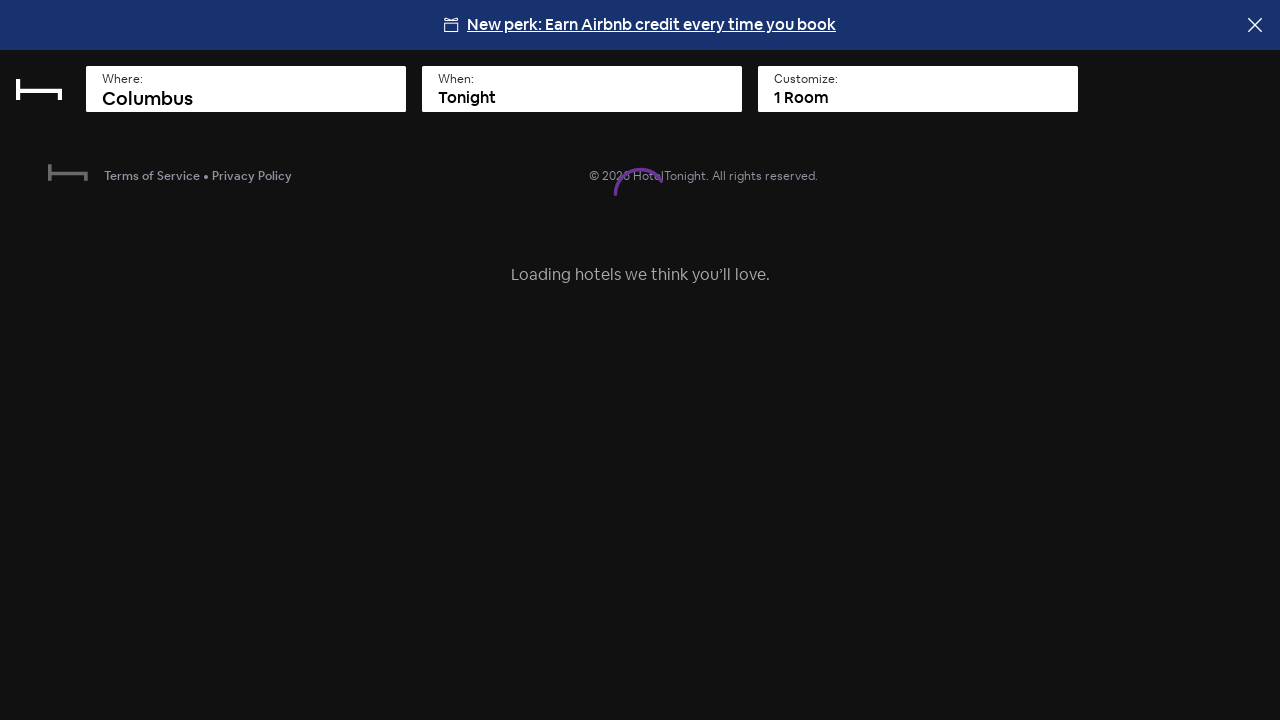

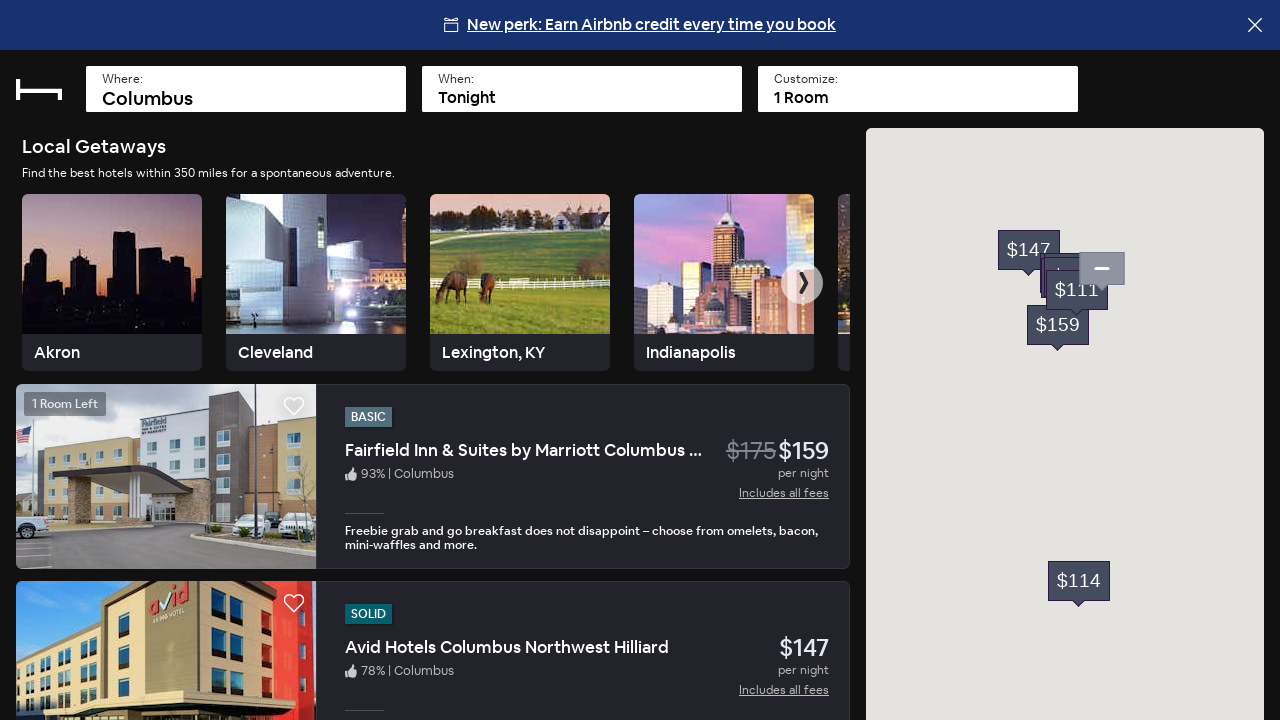